Tests dynamic element loading by clicking a start button and waiting for a welcome message to appear on the page

Starting URL: http://syntaxprojects.com/dynamic-elements-loading.php

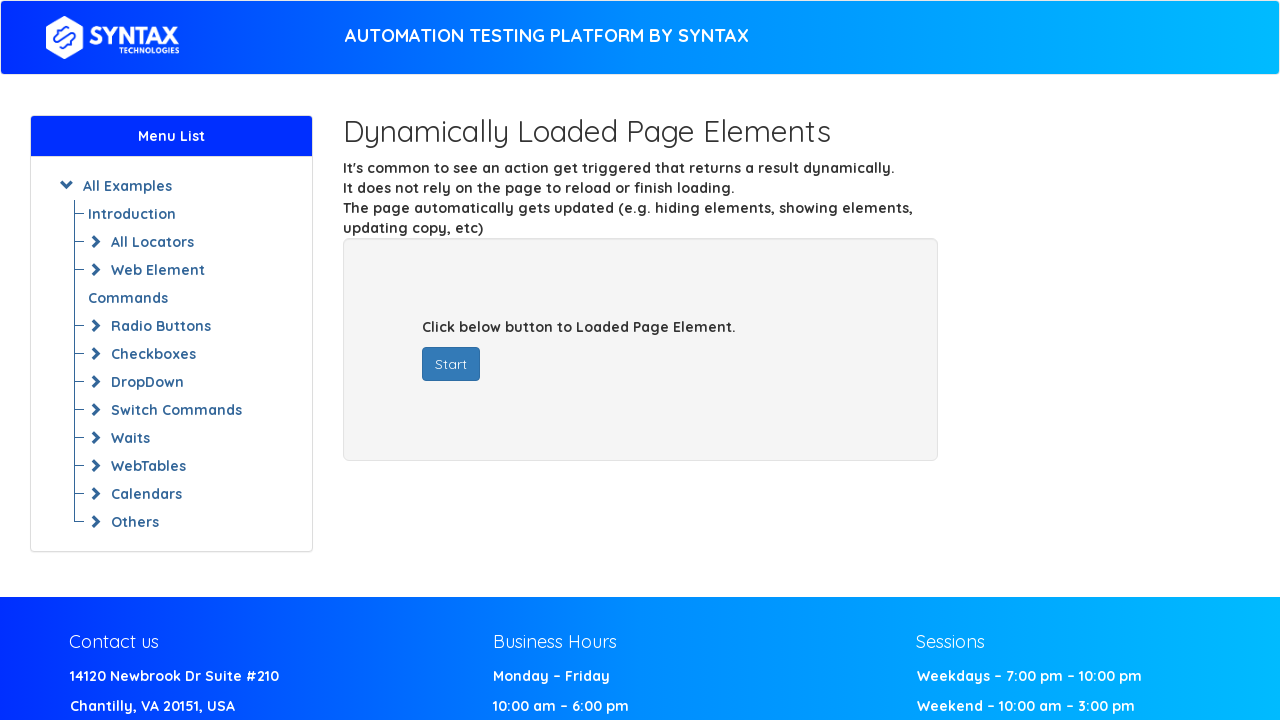

Clicked the start button to trigger dynamic element loading at (451, 364) on button#startButton
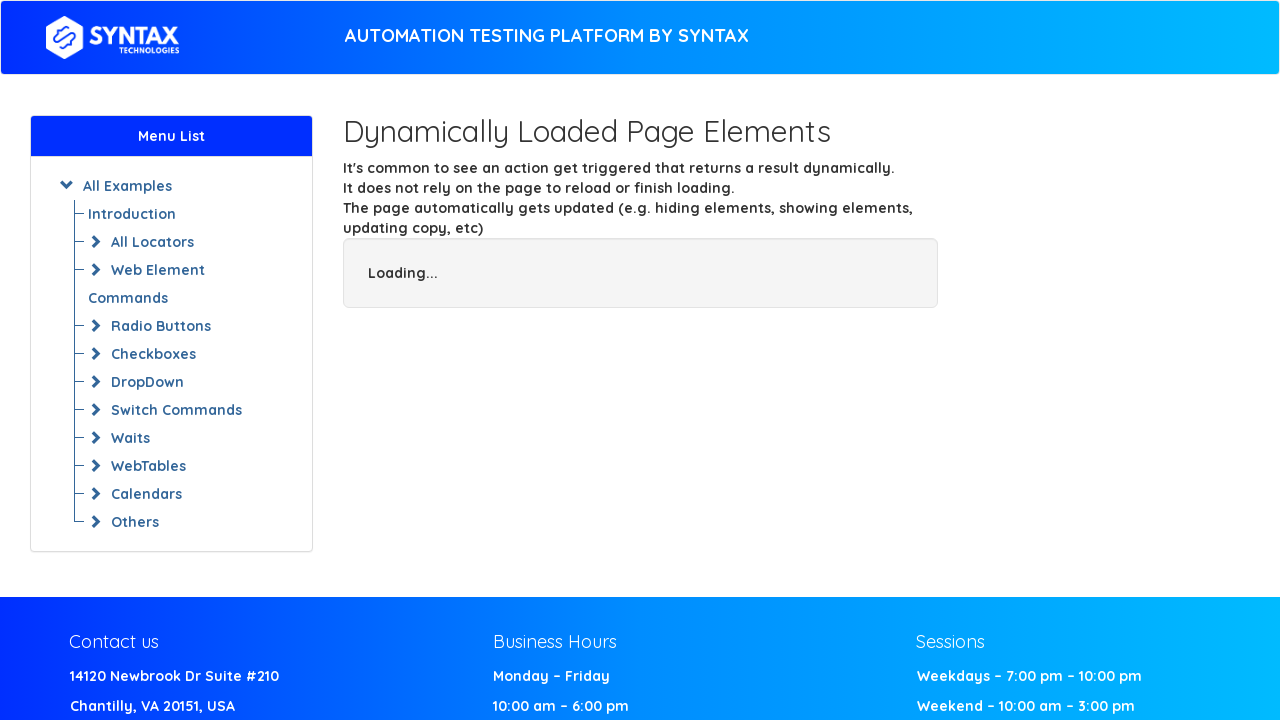

Welcome message appeared on the page
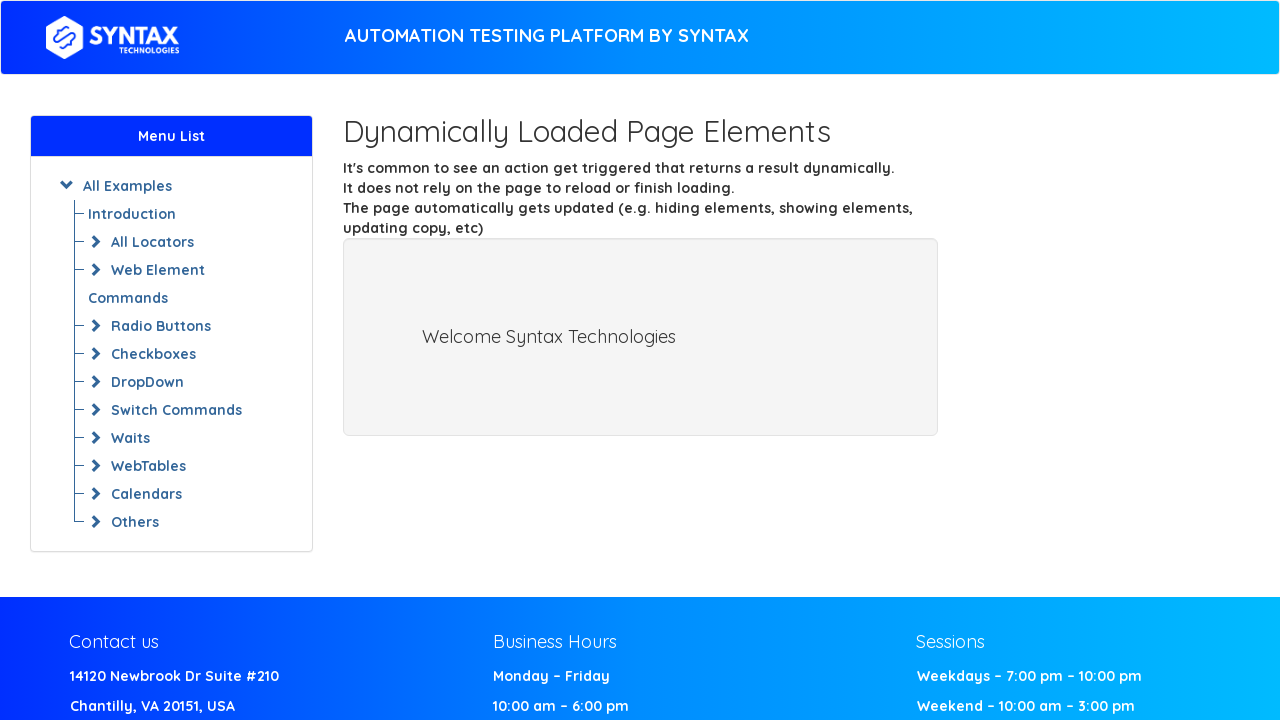

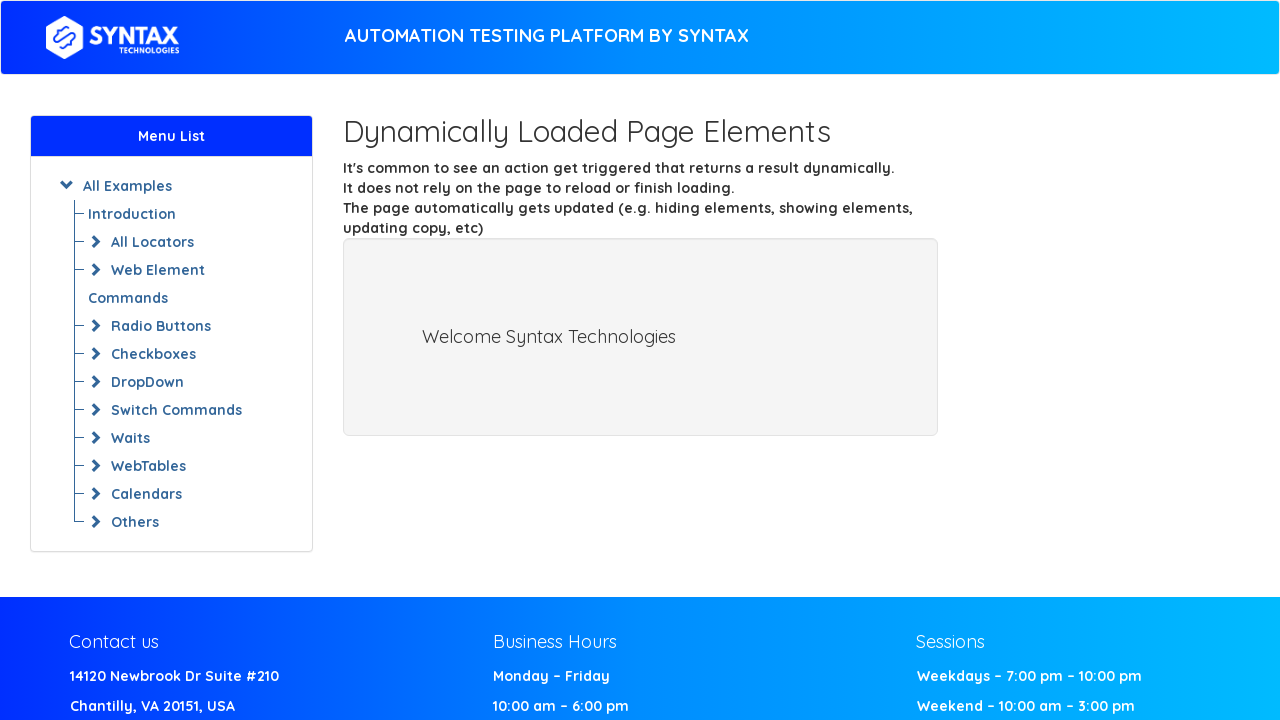